Tests navigation to Walmart homepage and verifies the URL matches the expected value

Starting URL: https://www.walmart.com/

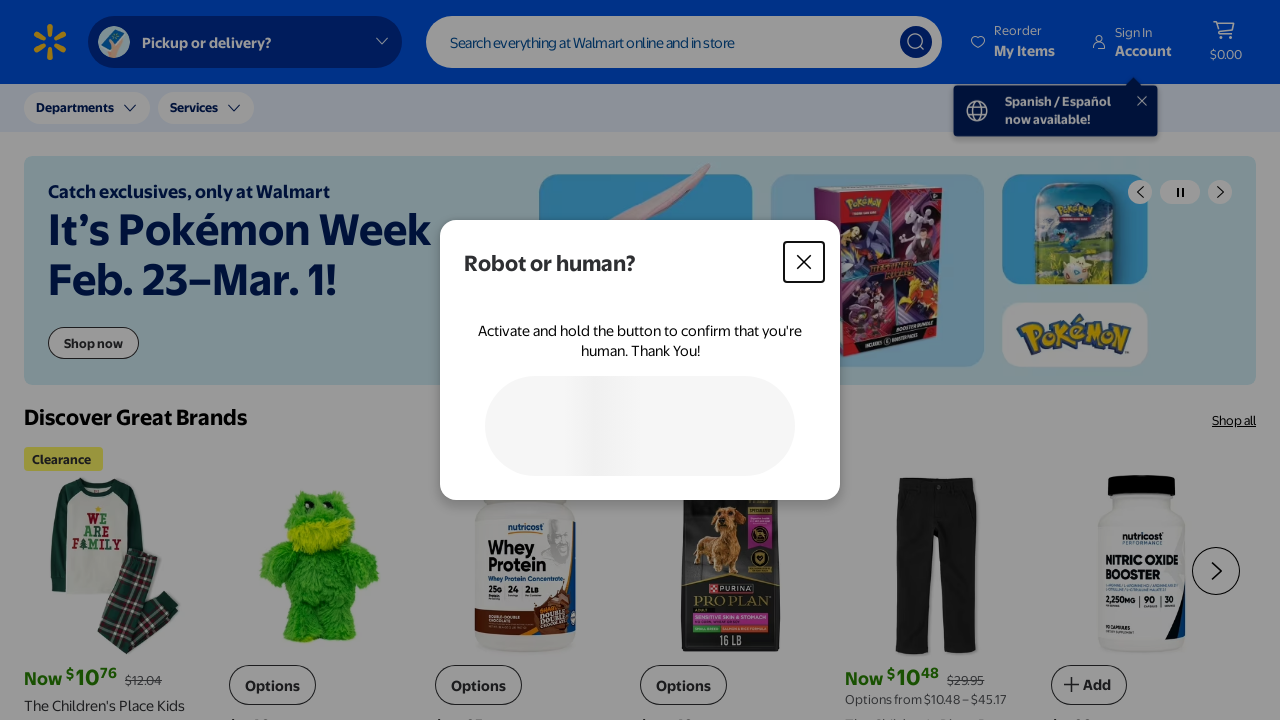

Verified URL matches expected Walmart homepage URL
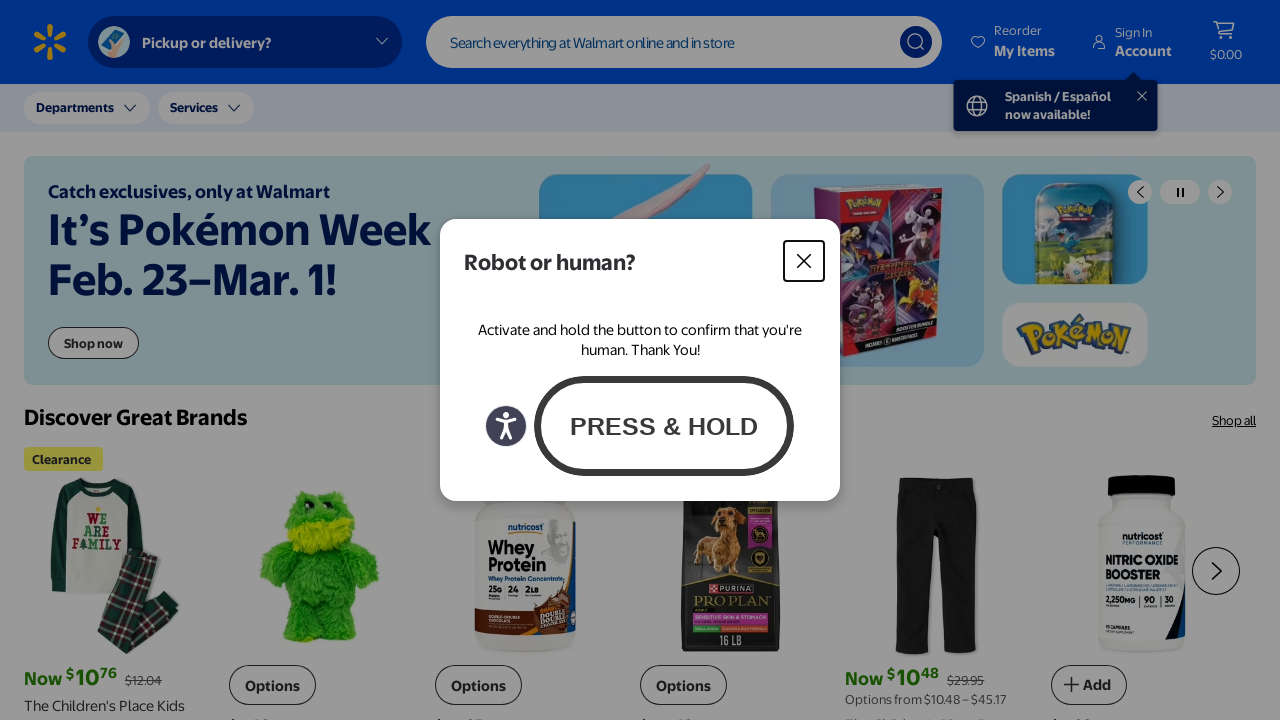

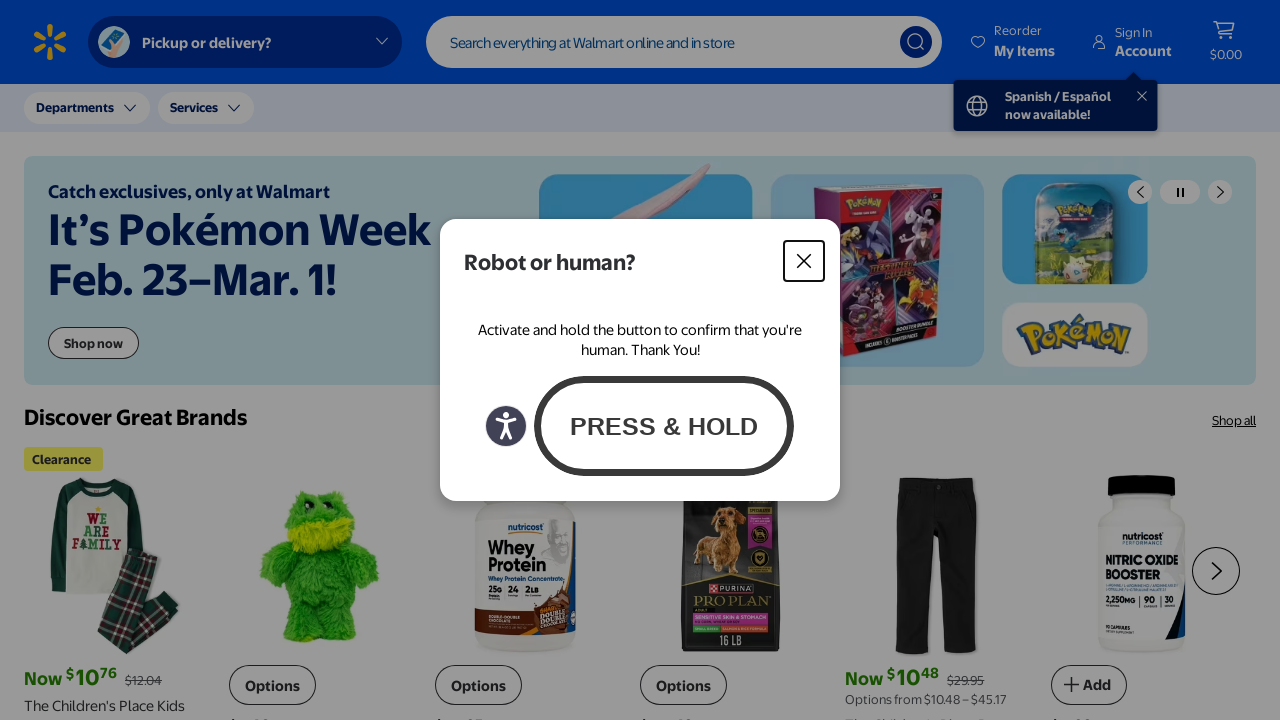